Navigates to a photography website and waits for the page to load

Starting URL: https://annapopovaph.ru/

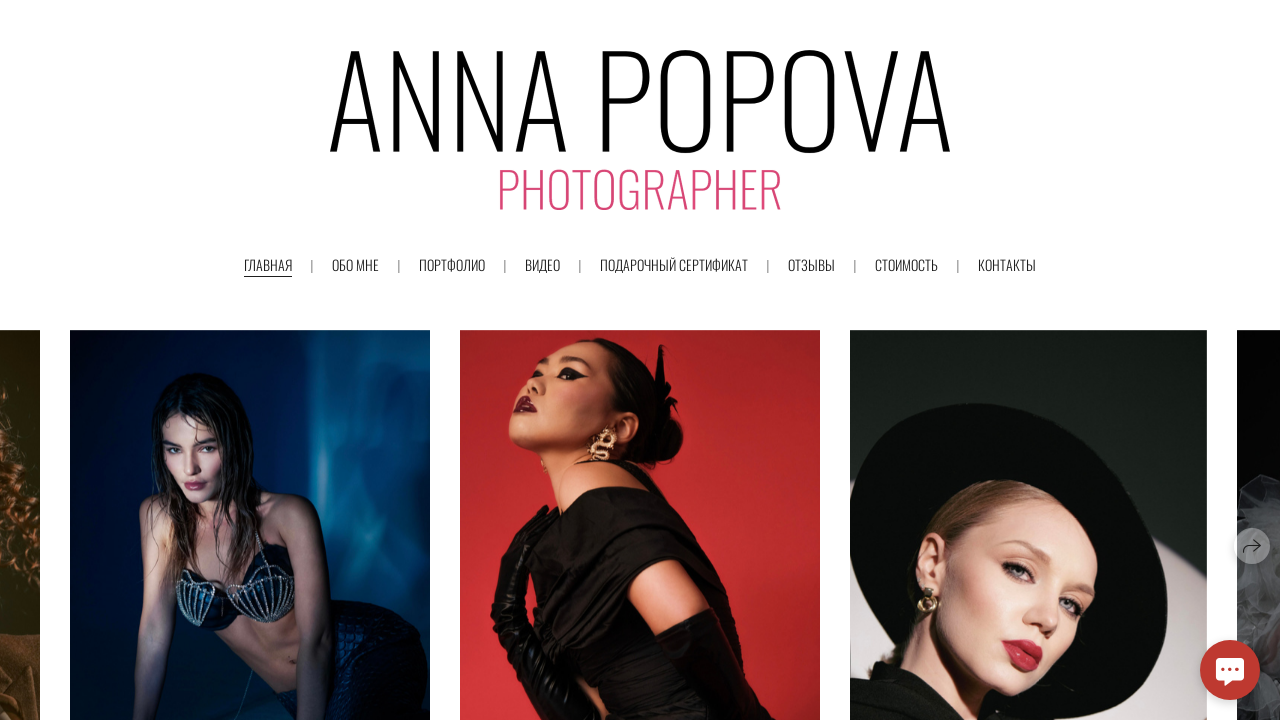

Waited for photography website to fully load (networkidle state)
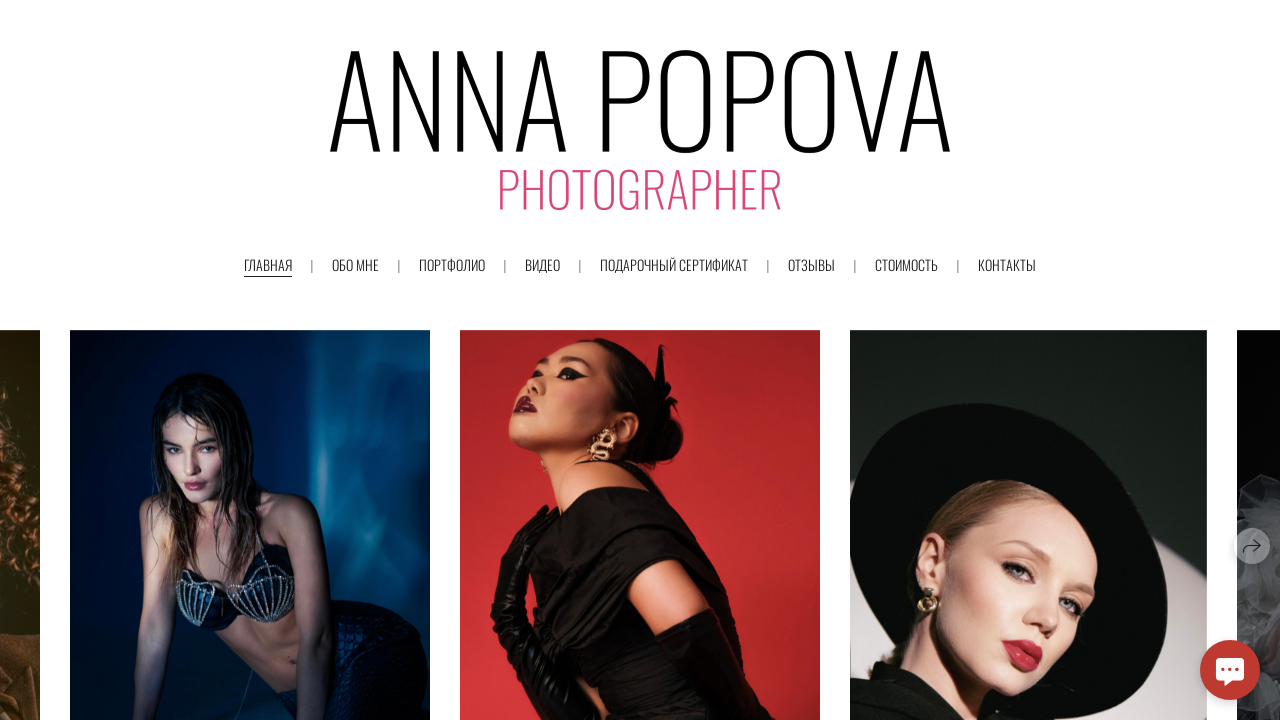

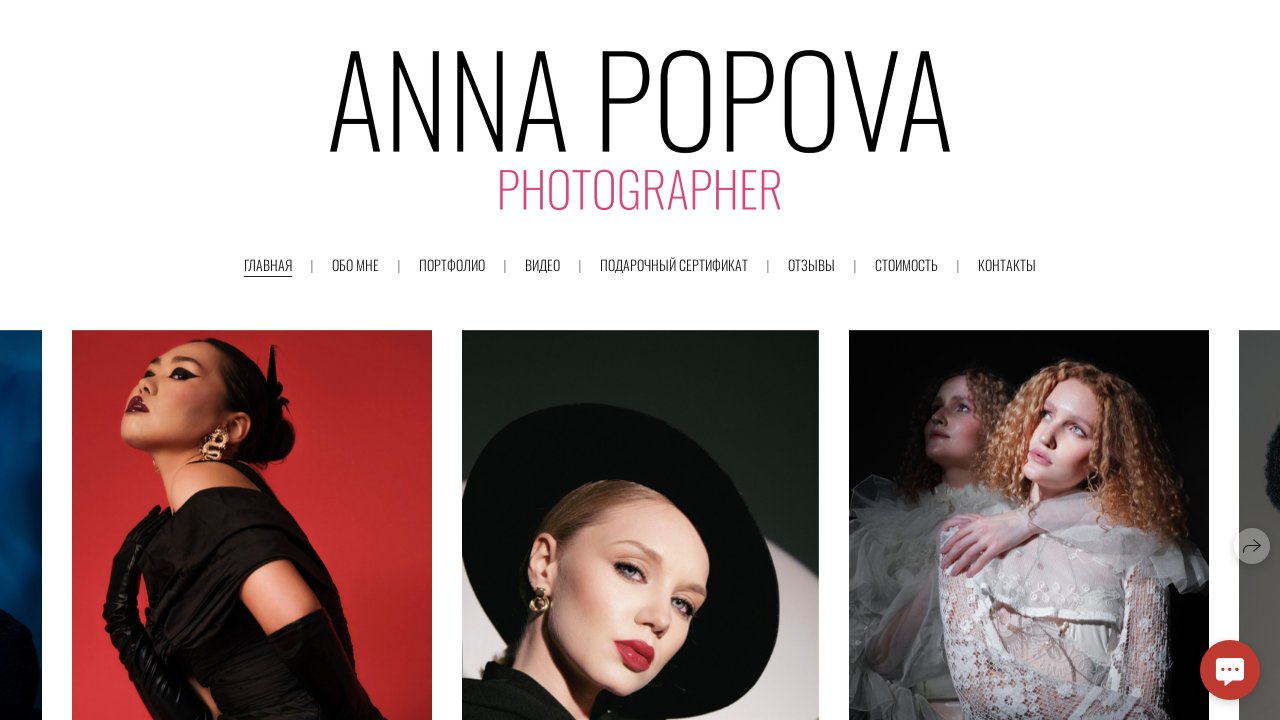